Demonstrates JavaScript execution in browser automation by highlighting an element with a red border, scrolling down and up the page, and clicking on a file upload link.

Starting URL: https://syntaxprojects.com/simple_context_menu.php

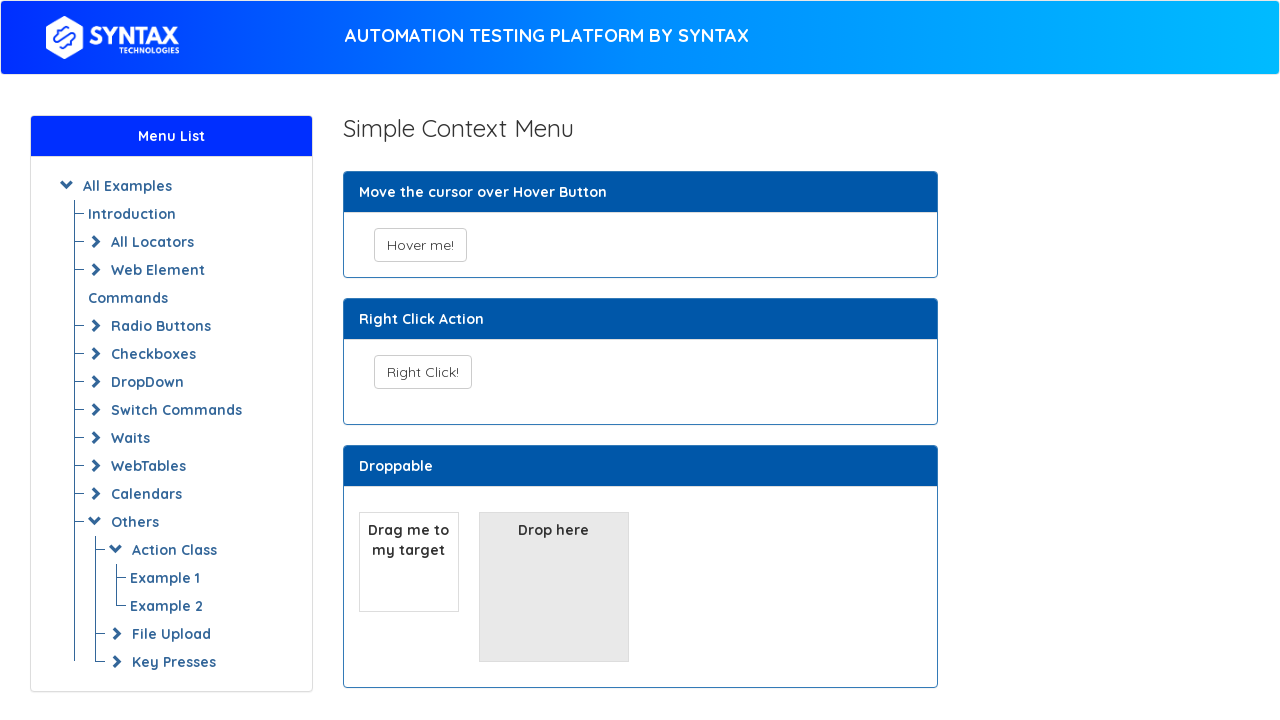

Highlighted 'Hover me!' button with a red border using JavaScript
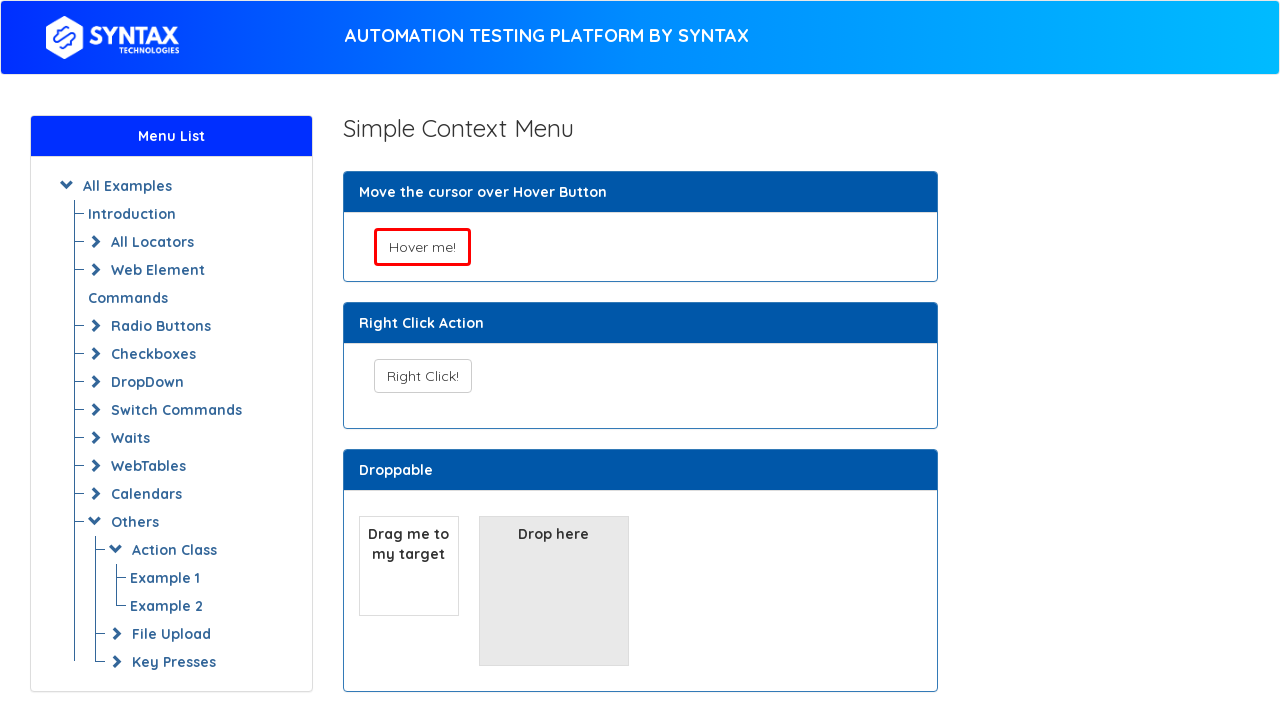

Scrolled down the page by 1000 pixels
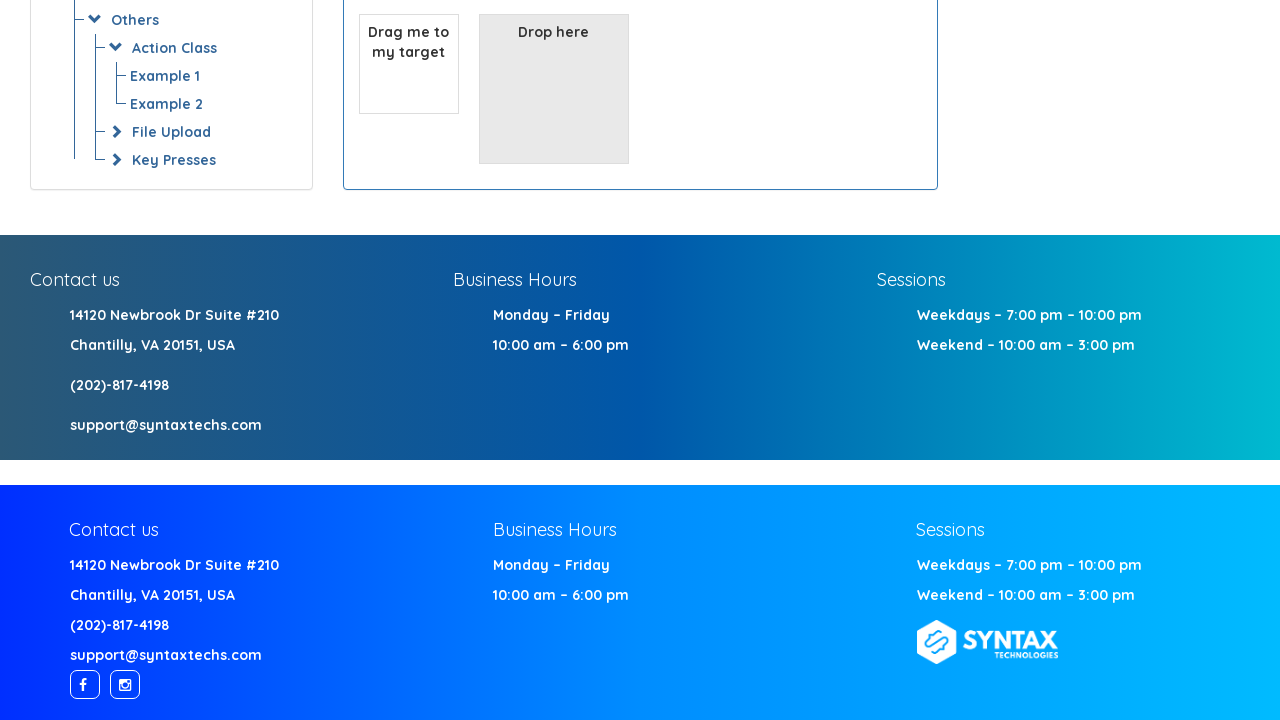

Waited 2 seconds to observe the scroll
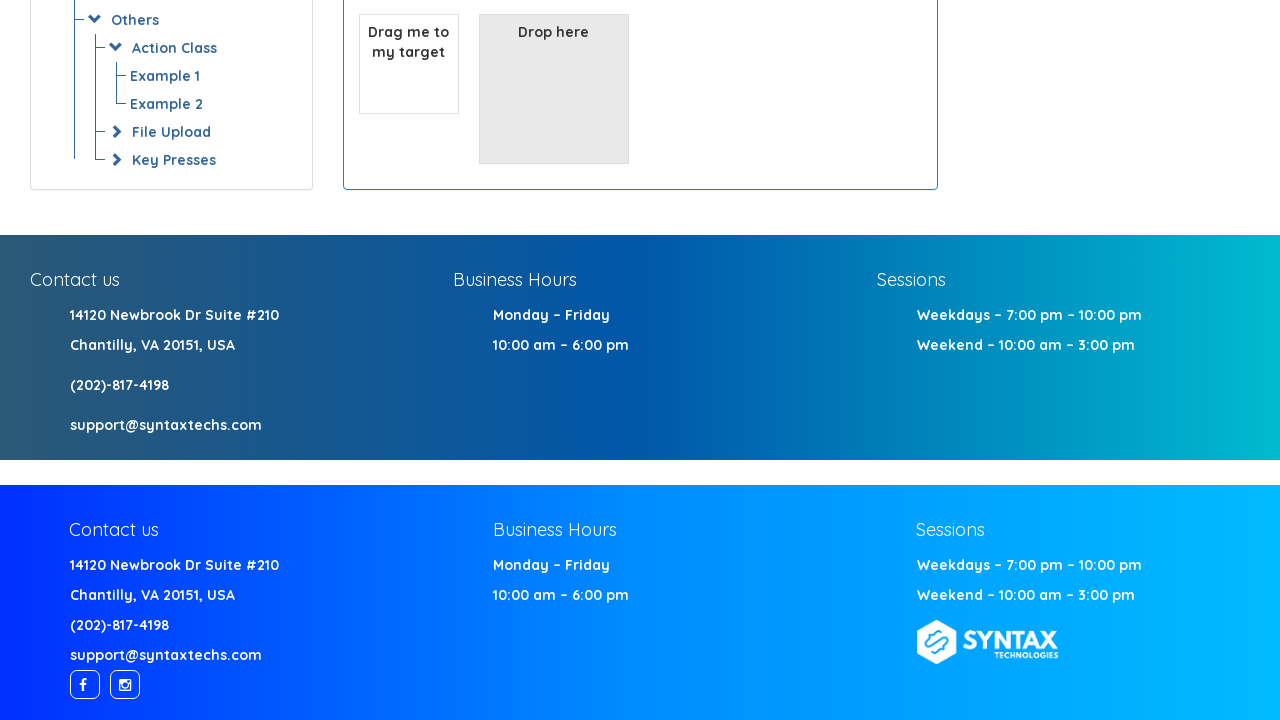

Scrolled back up the page by 1000 pixels
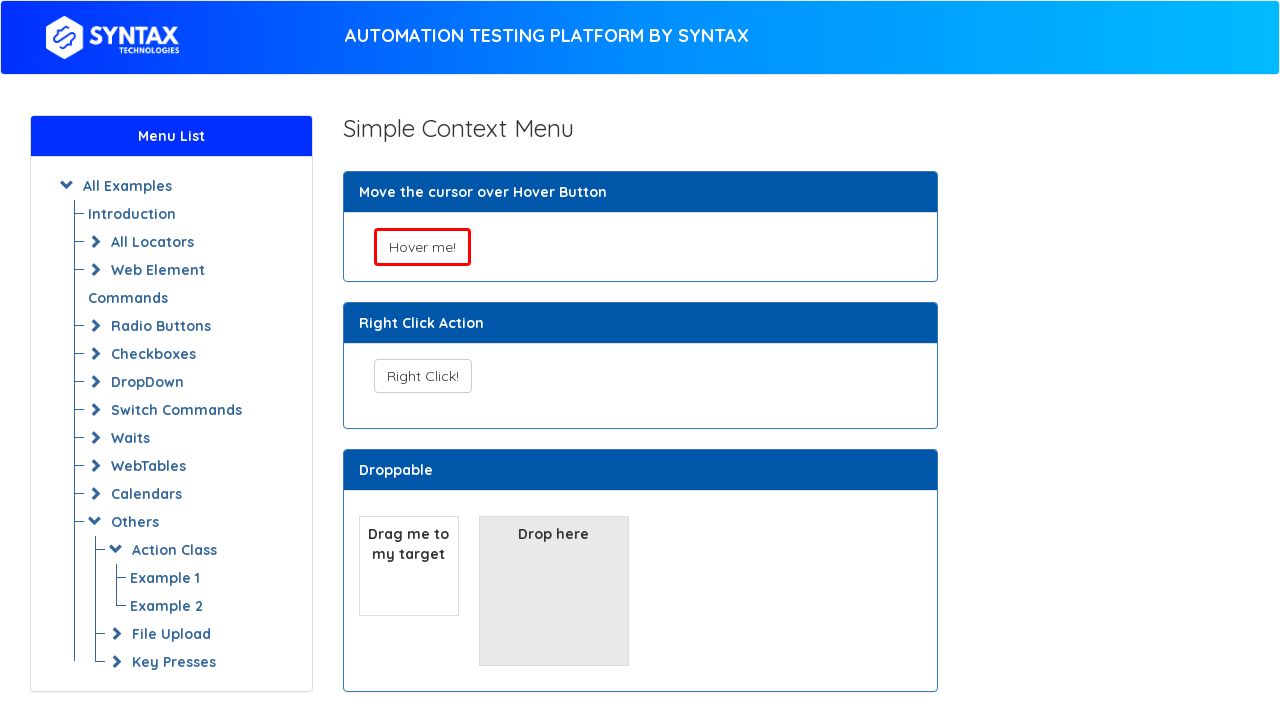

Clicked on the 'File Upload' link at (172, 634) on xpath=//a[text()='File Upload']
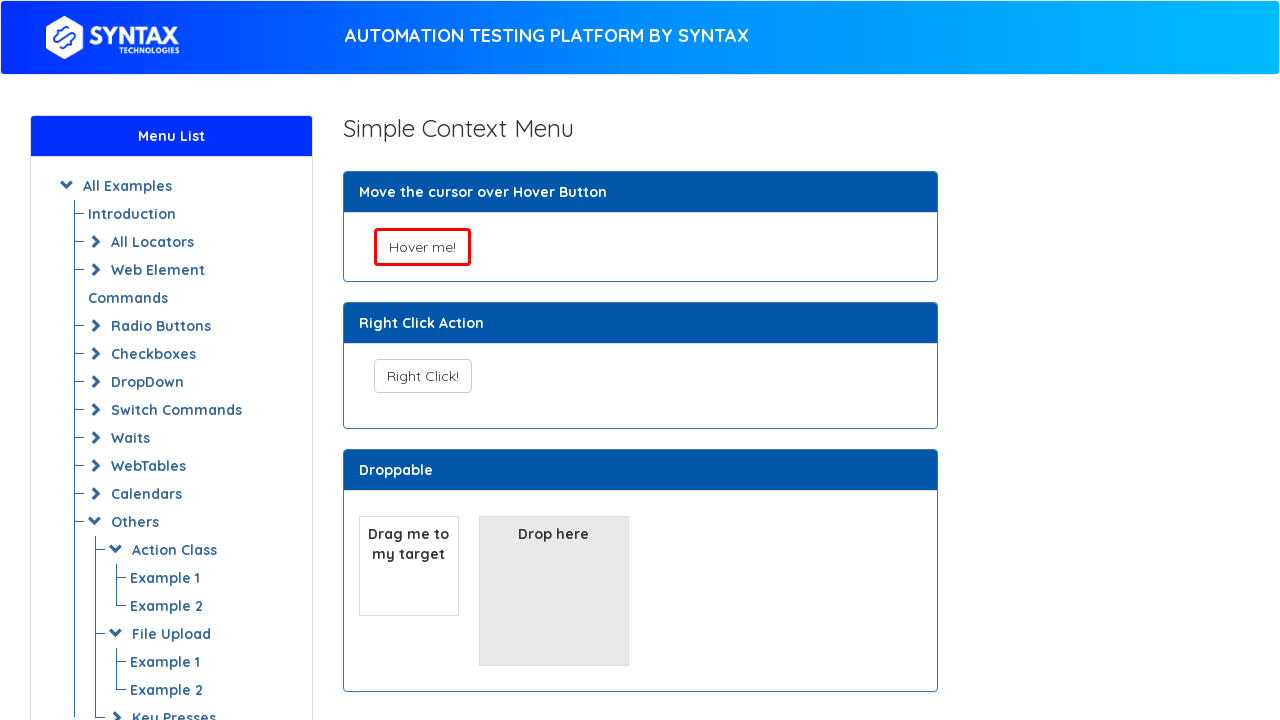

Navigation completed and DOM content loaded
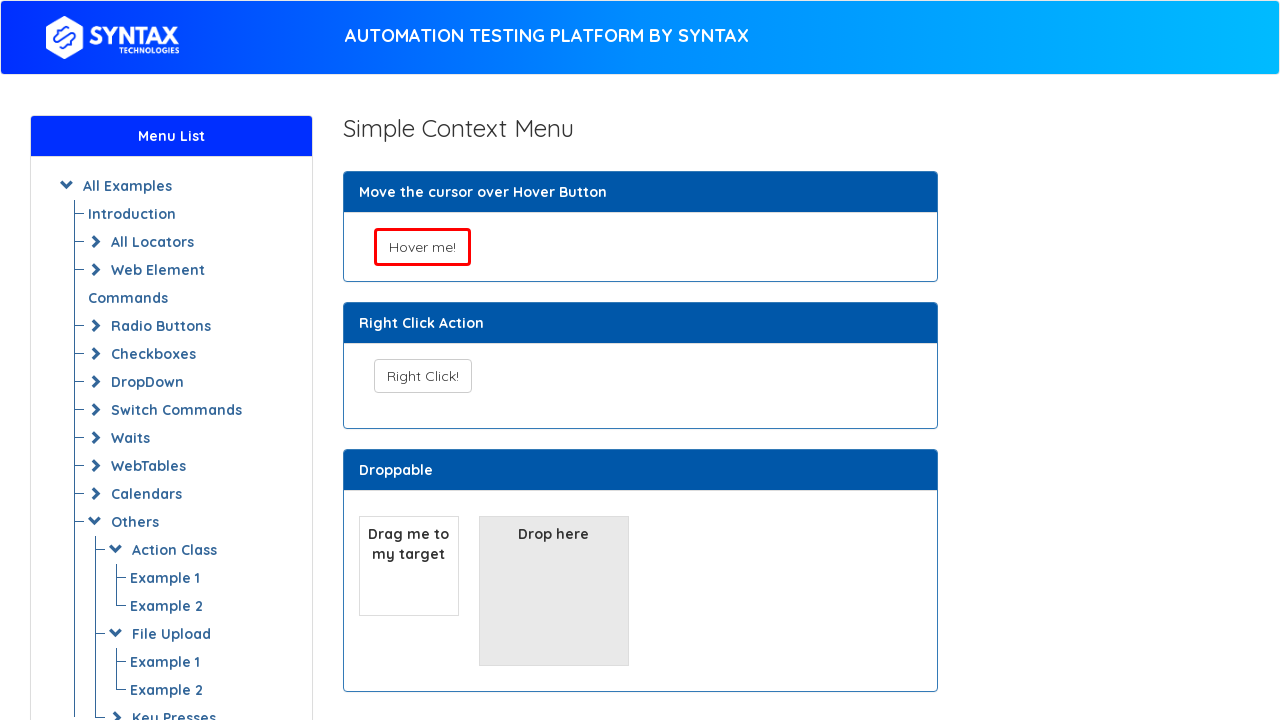

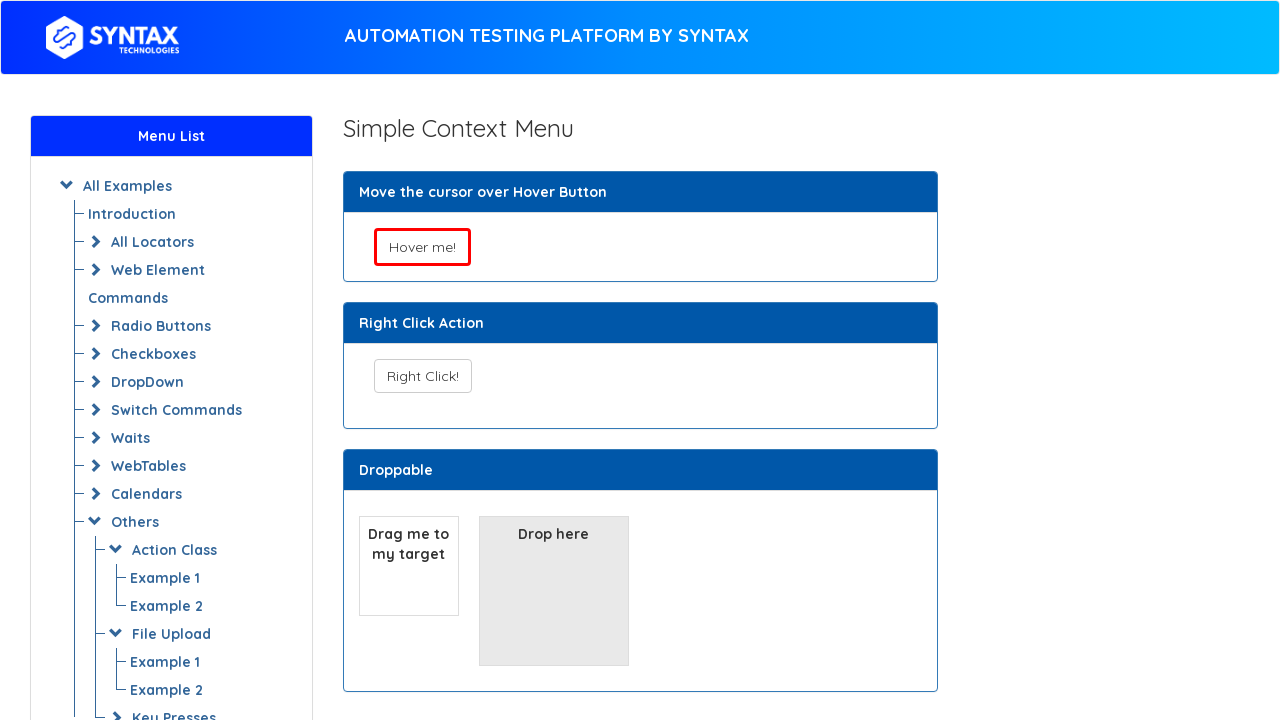